Tests checkbox functionality by checking and unchecking a checkbox, verifying its state, and counting total checkboxes on the page

Starting URL: https://rahulshettyacademy.com/AutomationPractice/

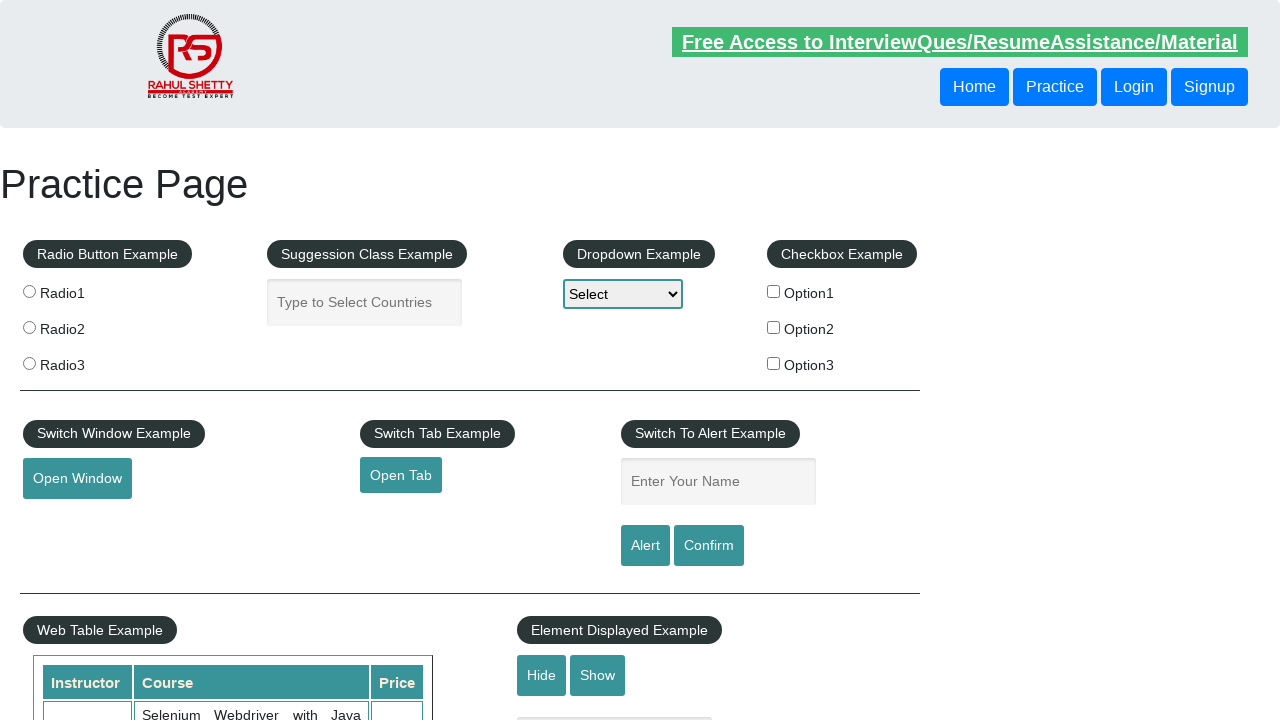

Clicked the first checkbox to check it at (774, 291) on #checkBoxOption1
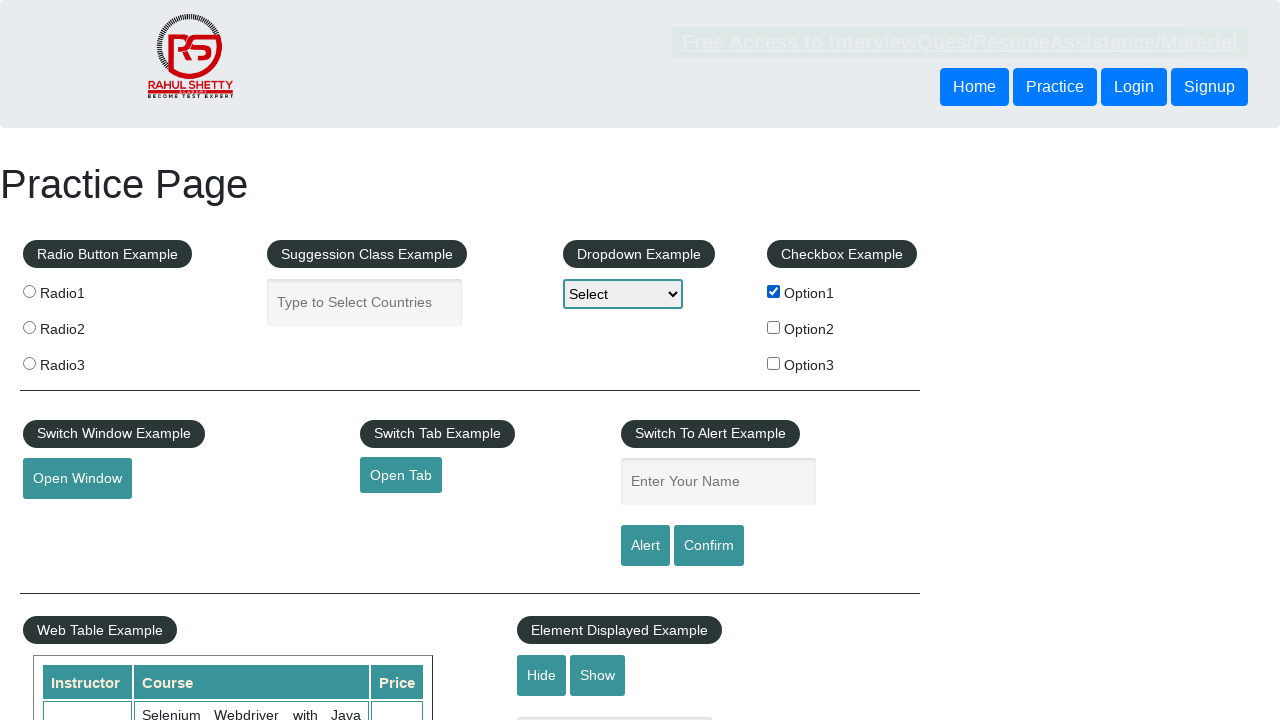

Verified that the first checkbox is checked
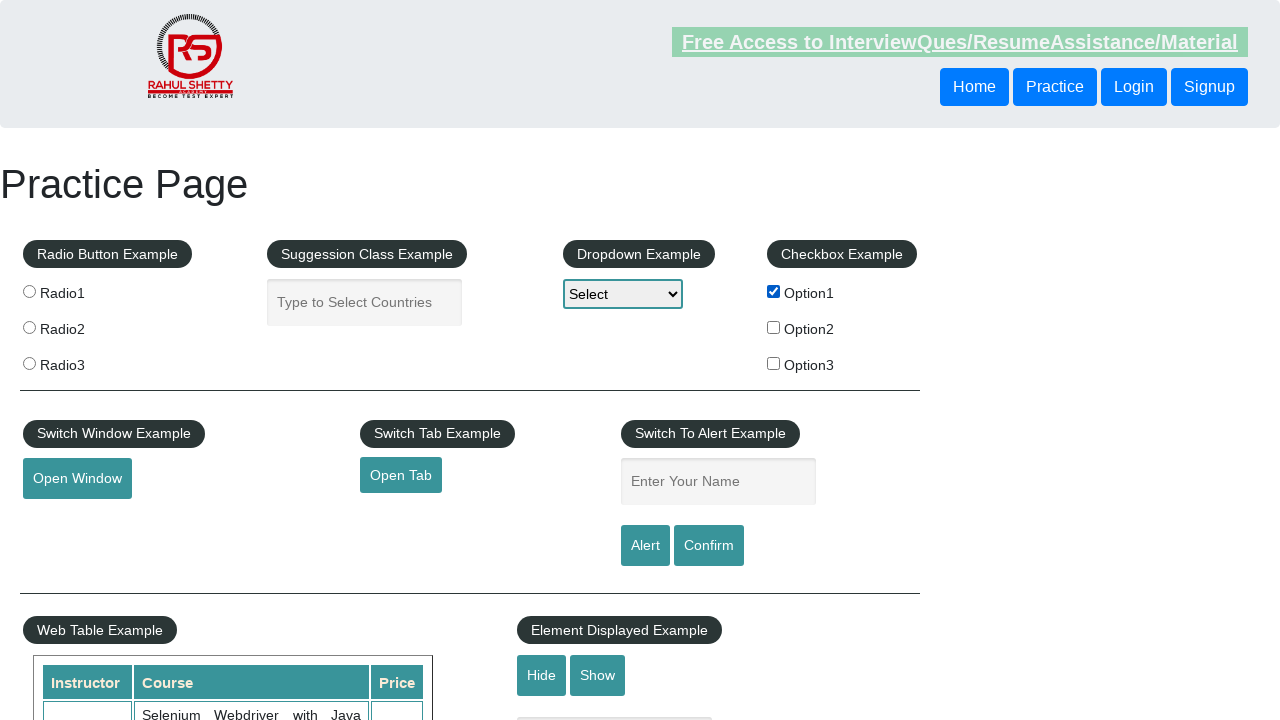

Clicked the first checkbox to uncheck it at (774, 291) on #checkBoxOption1
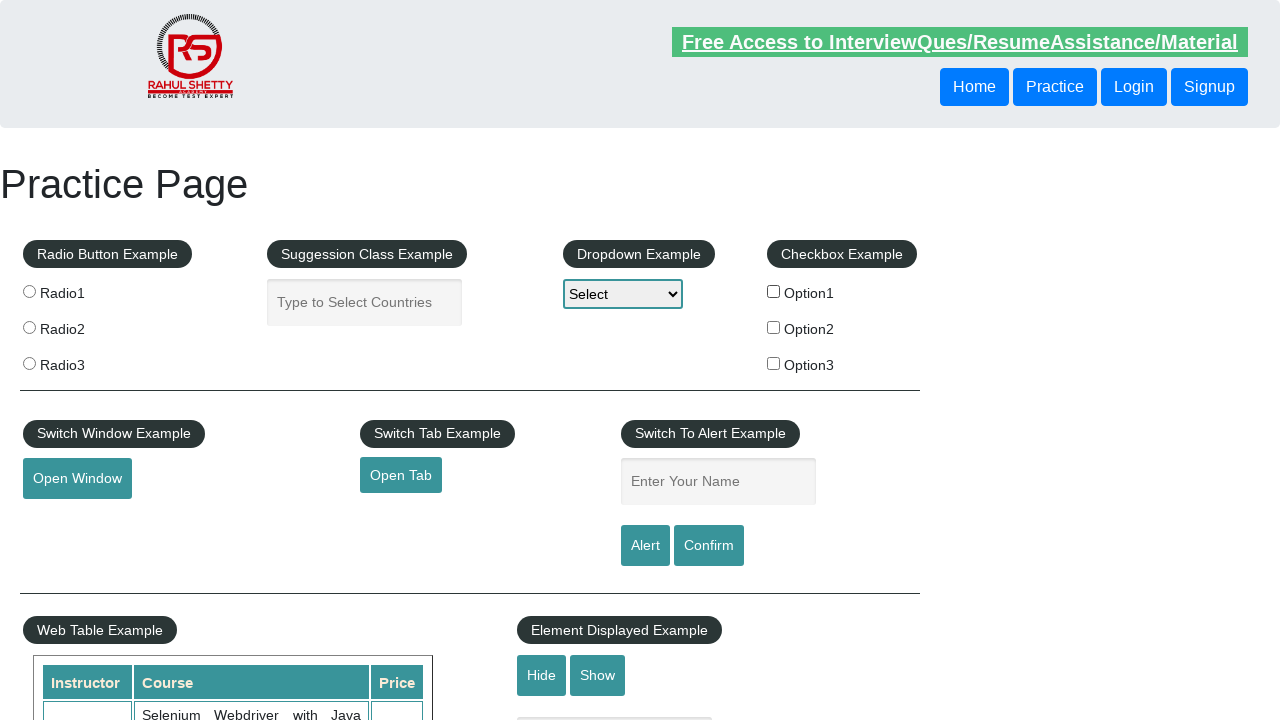

Verified that the first checkbox is unchecked
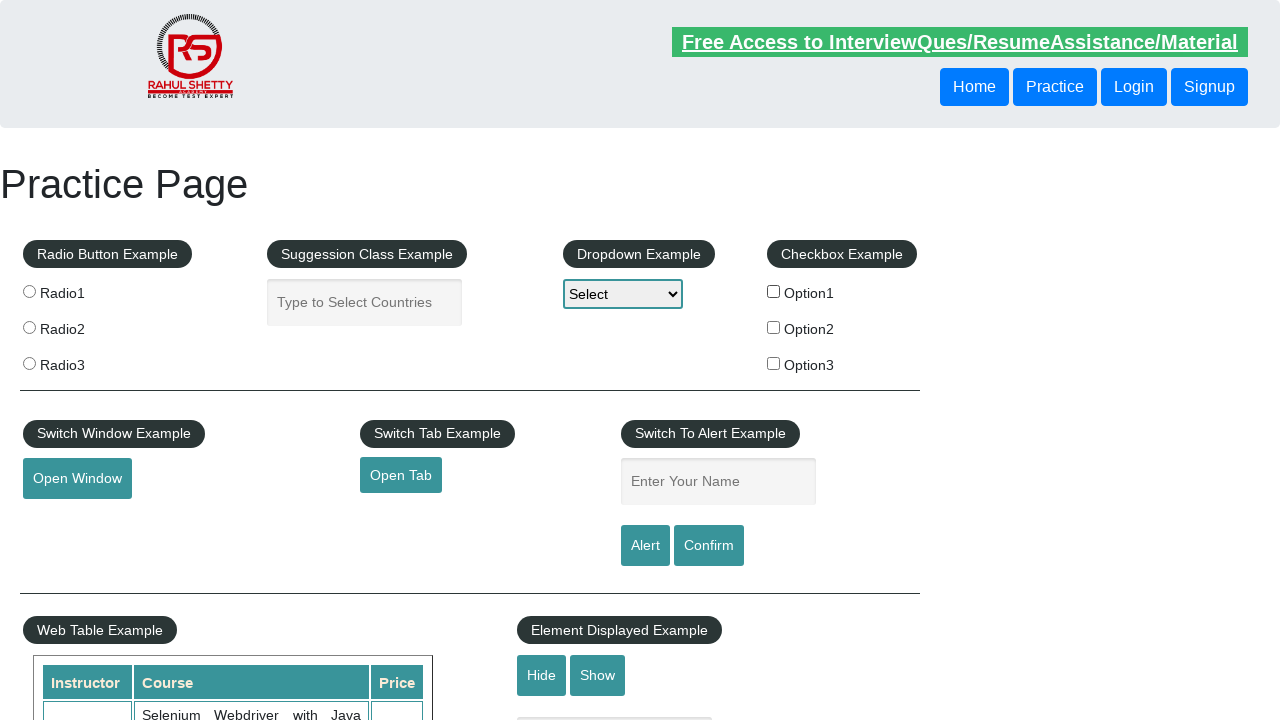

Counted total checkboxes on the page: 3
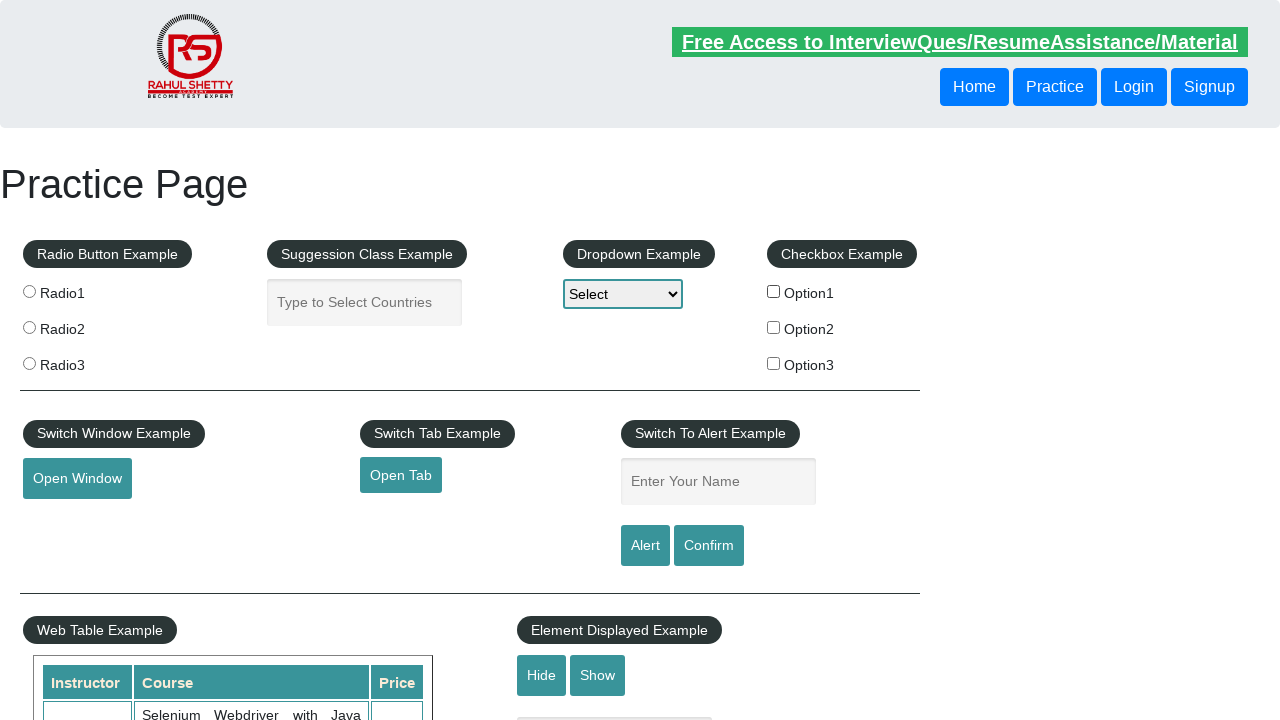

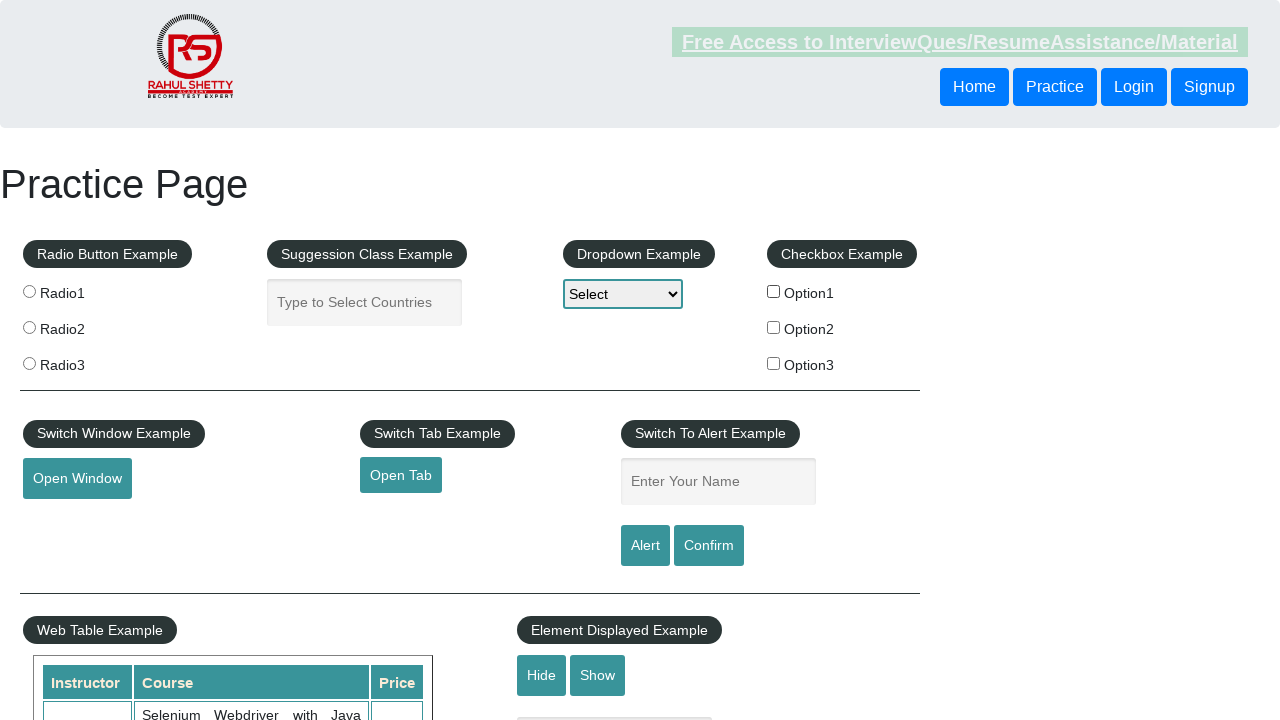